Tests clicking a button on the browser windows demo page to trigger a new tab or window action

Starting URL: https://demoqa.com/browser-windows

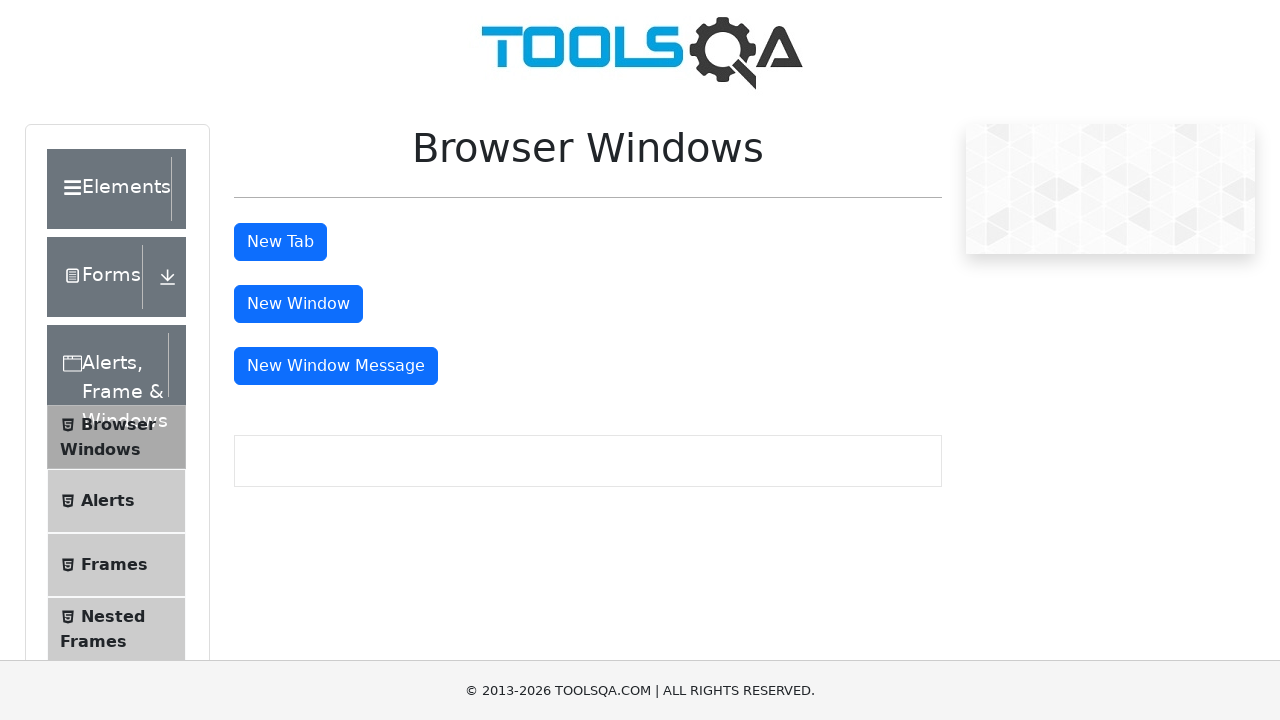

Navigated to browser windows demo page
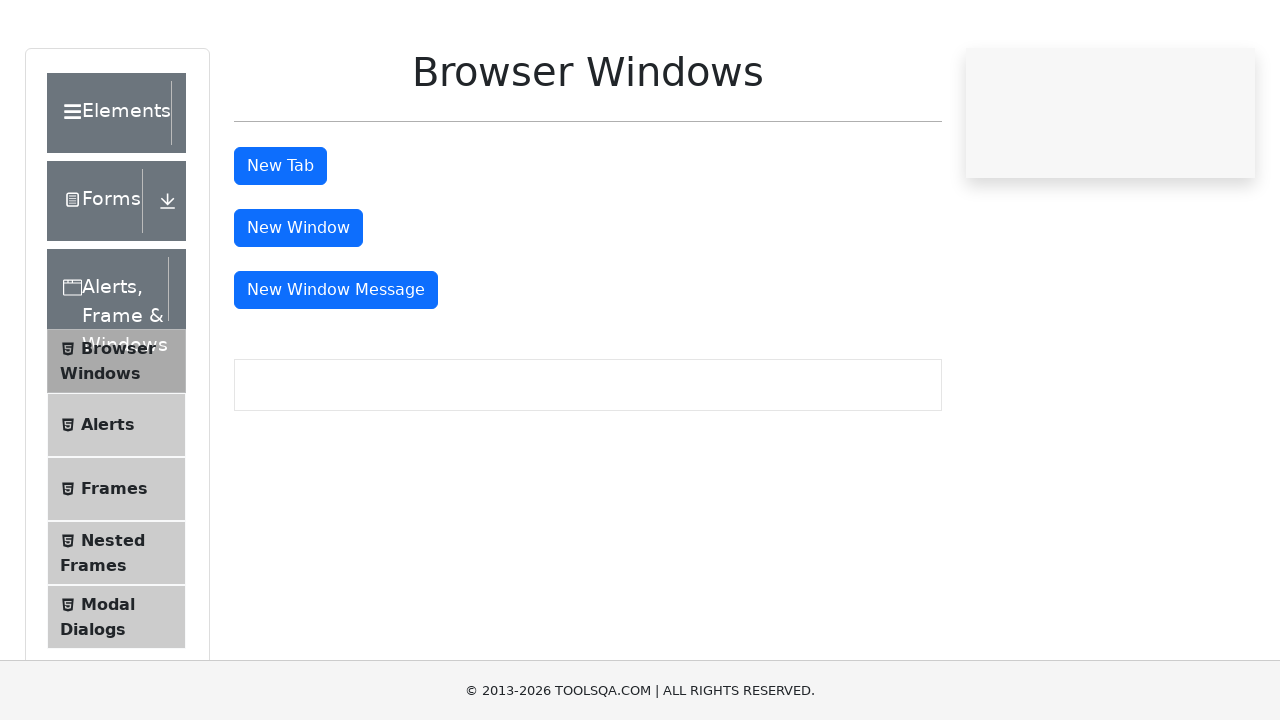

Clicked tab button to trigger new tab action at (280, 242) on button#tabButton
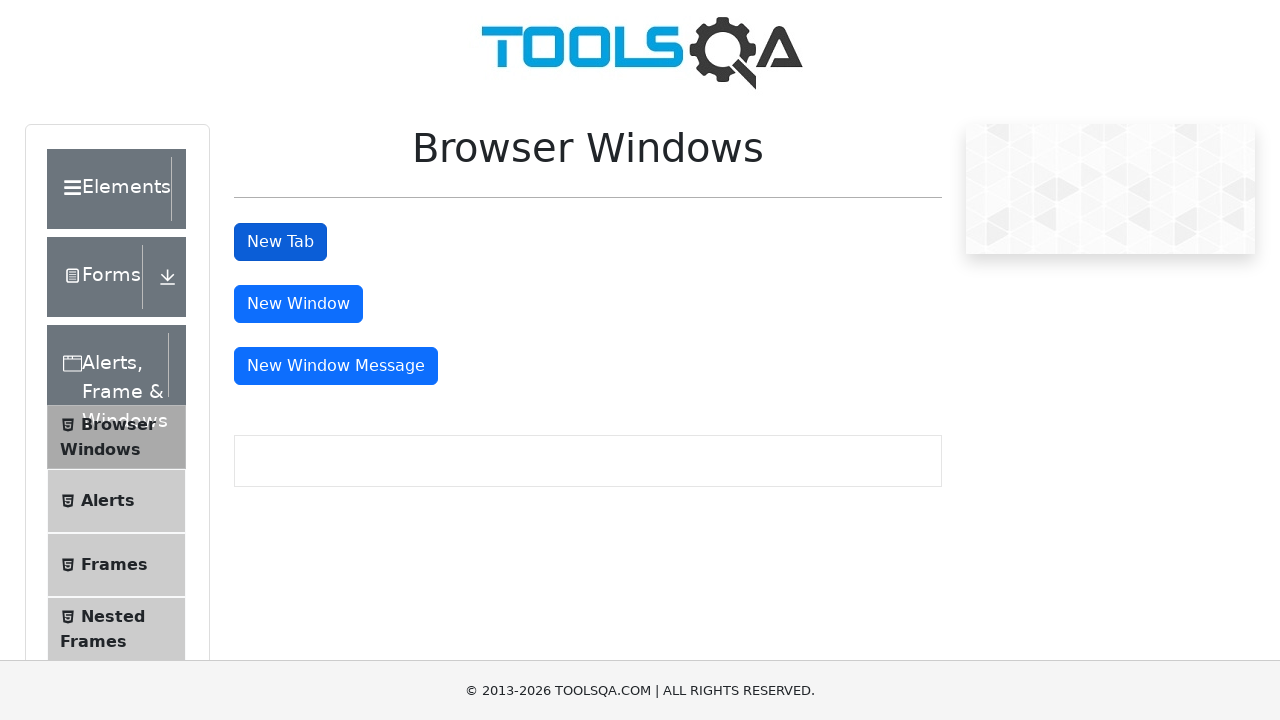

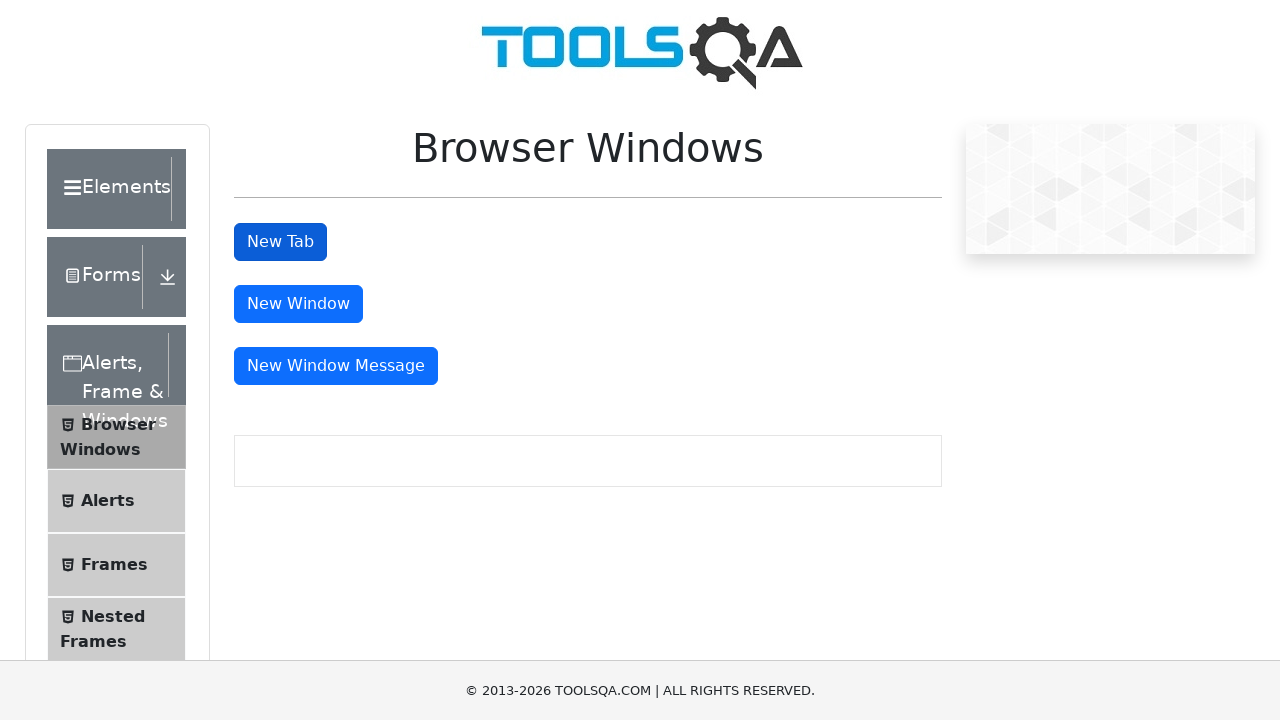